Tests interaction with a popup window without a name - opens popup, types in both windows

Starting URL: https://wcaquino.me/selenium/componentes.html

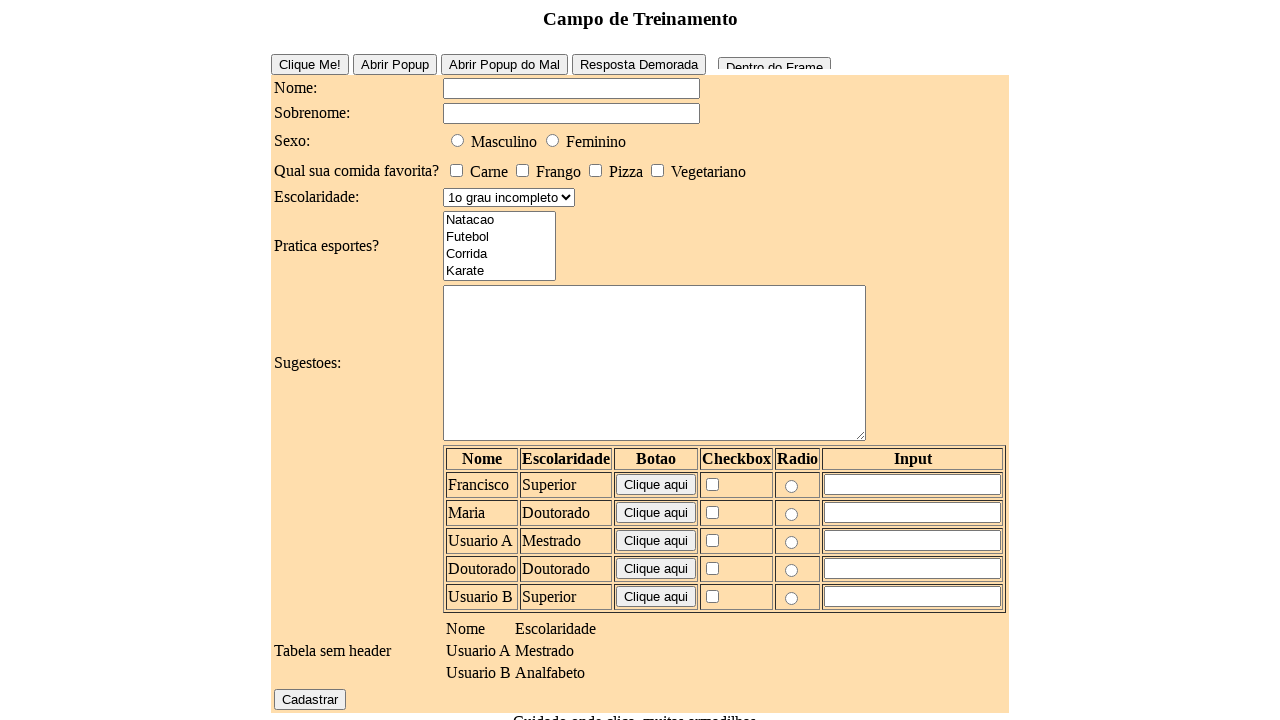

Clicked button to open popup without window name at (504, 64) on #buttonPopUpHard
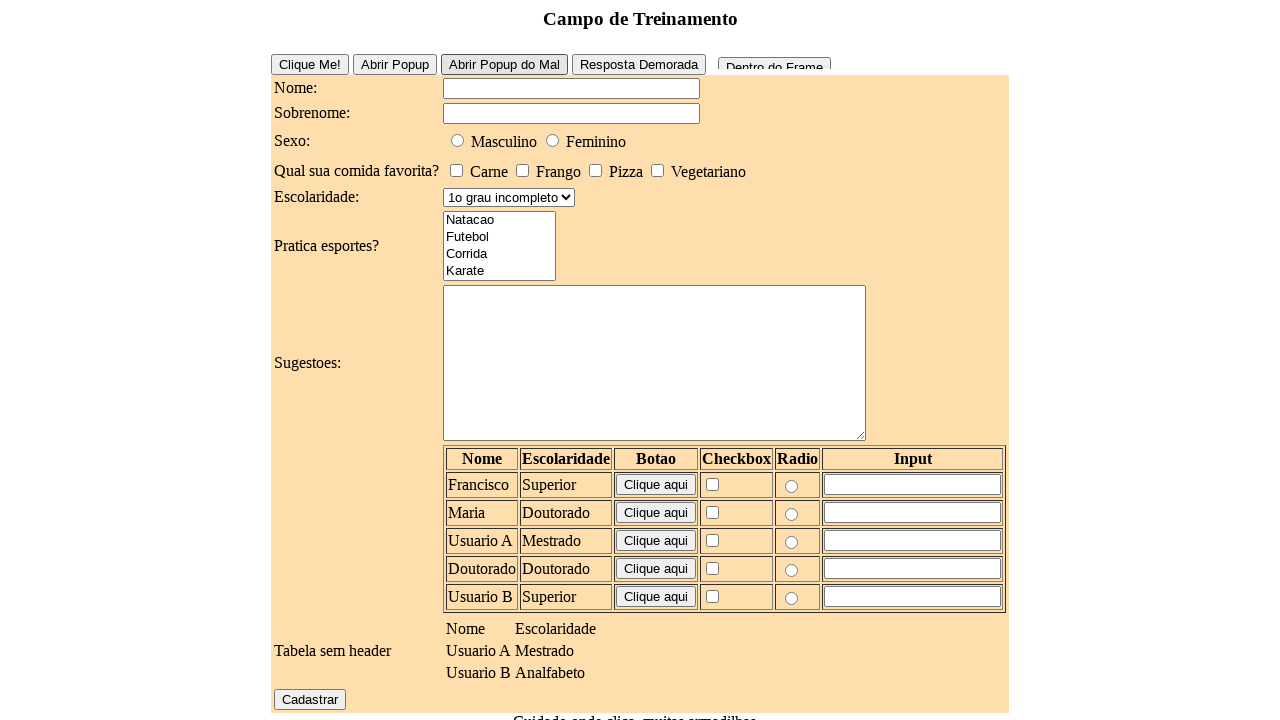

Retrieved new popup window instance
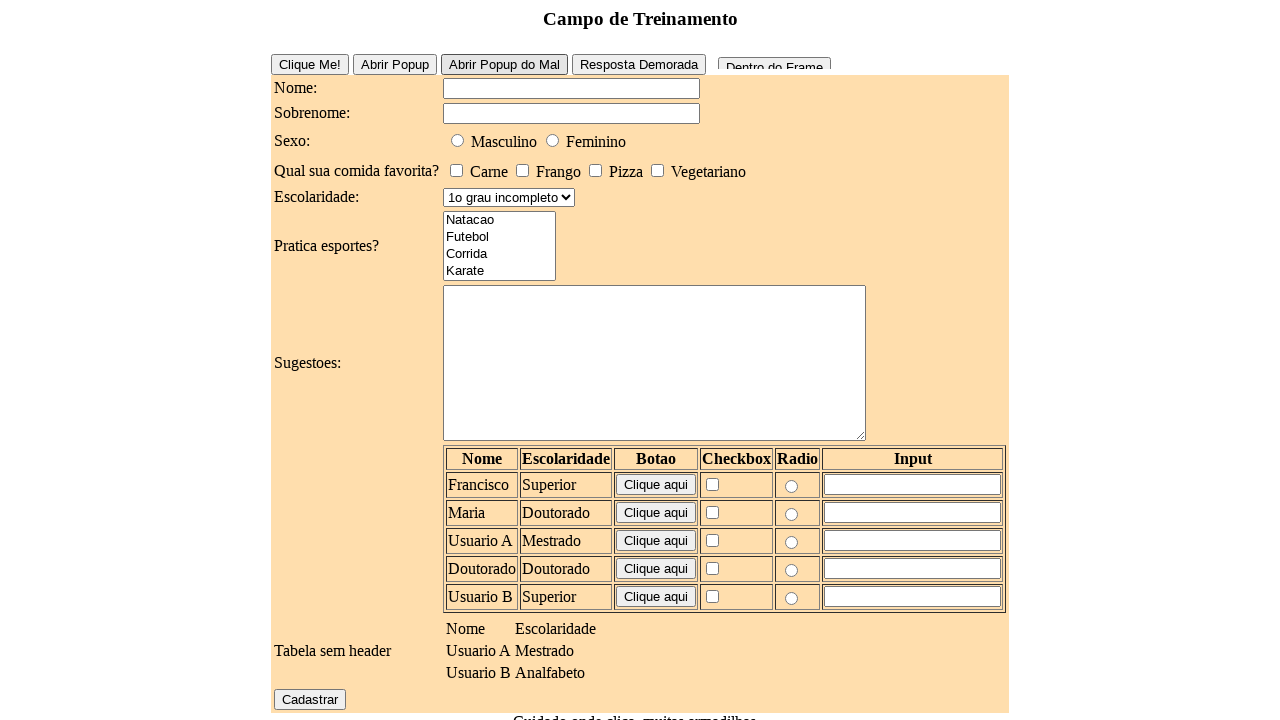

Popup window fully loaded
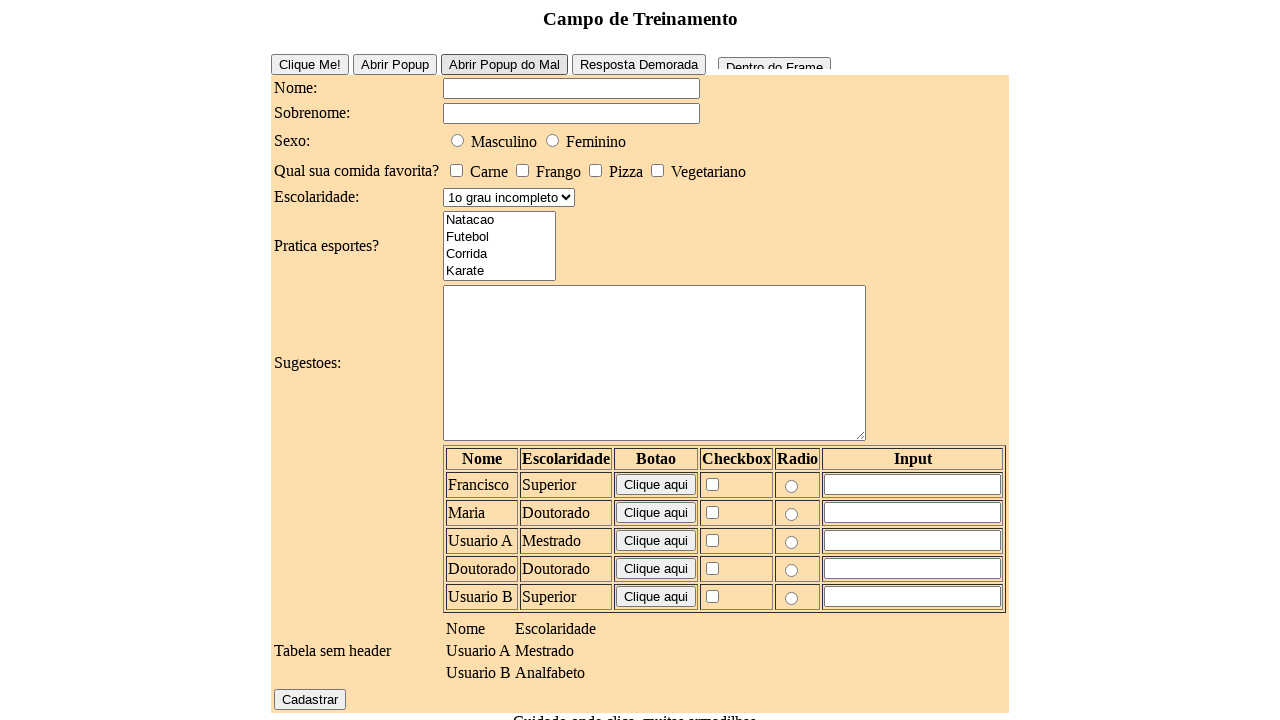

Typed text in popup textarea: 'escrevendo em outra janela' on textarea
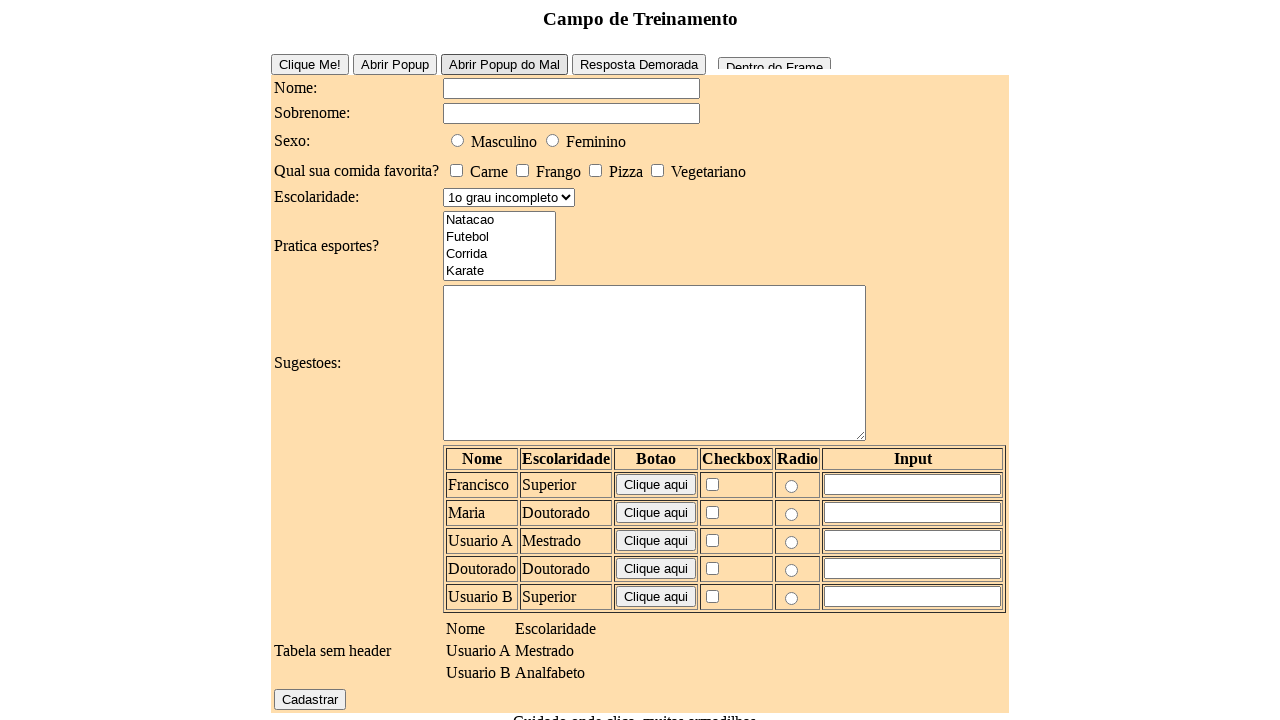

Typed text in main window textarea: 'escrevendo em outra janela' on textarea
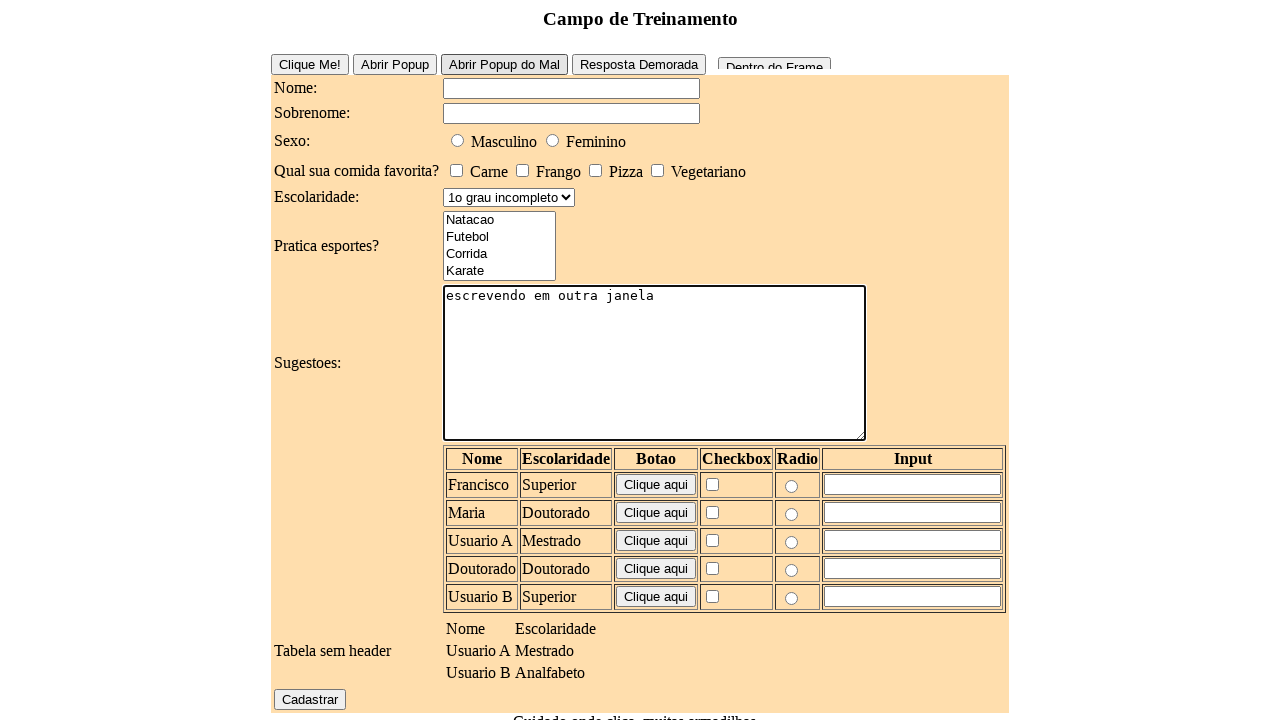

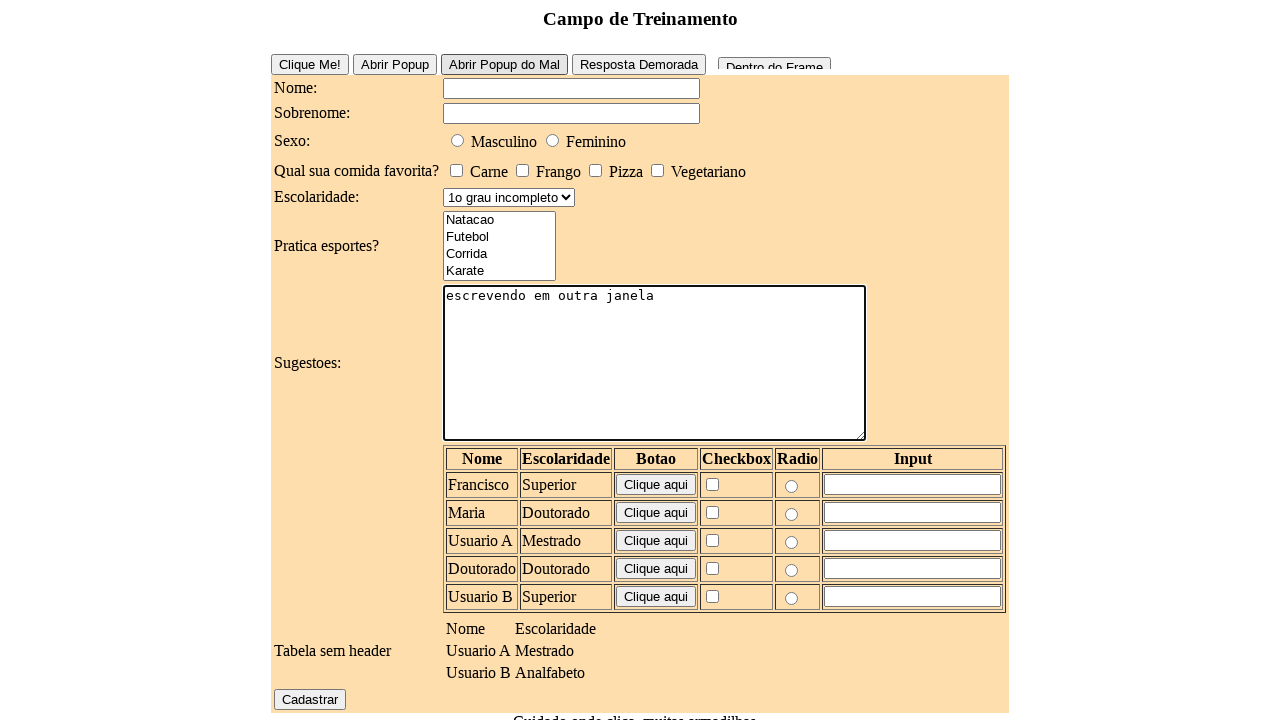